Tests file upload functionality on a different upload element by uploading a sample file

Starting URL: https://leafground.com/file.xhtml

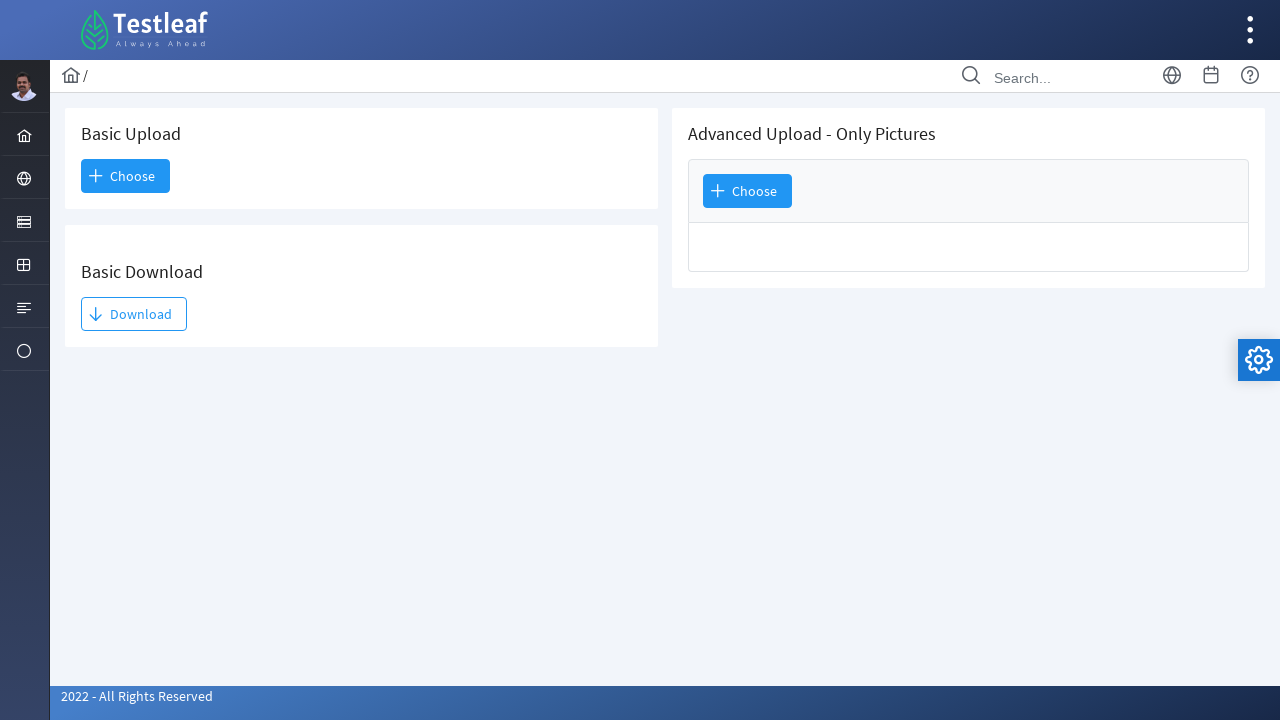

Waited for file upload input element to load
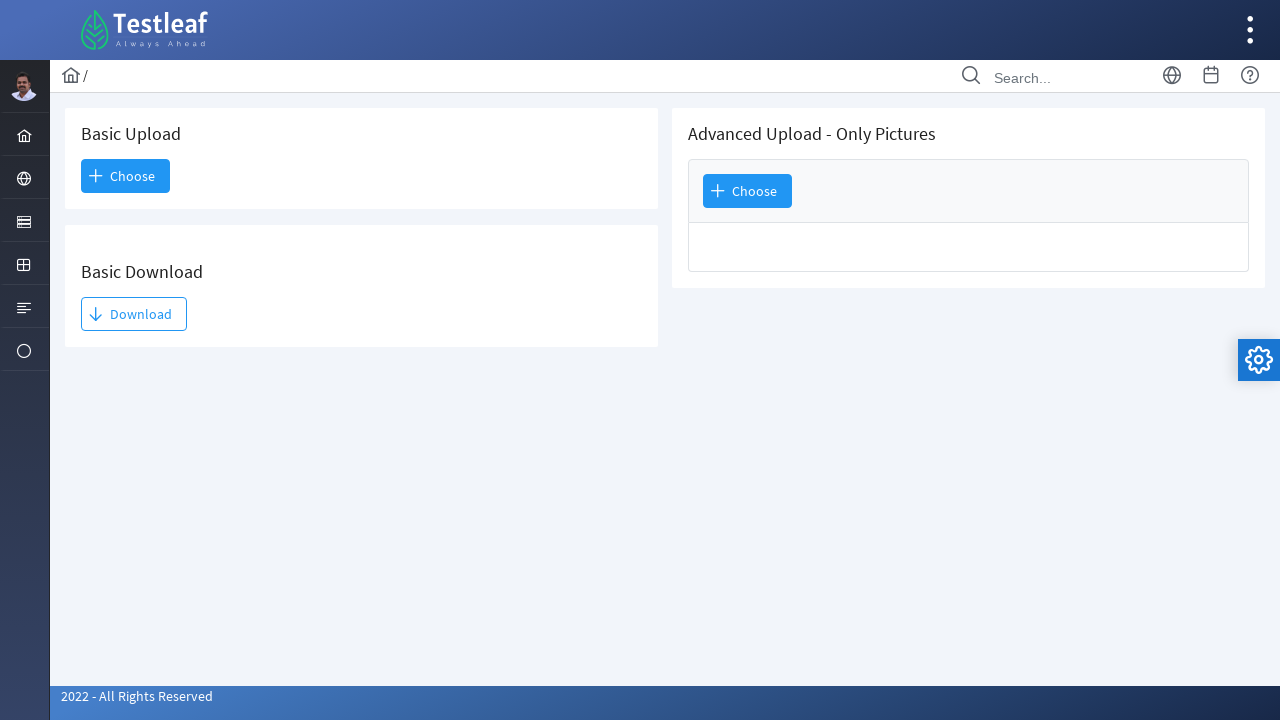

Created temporary test file with sample content
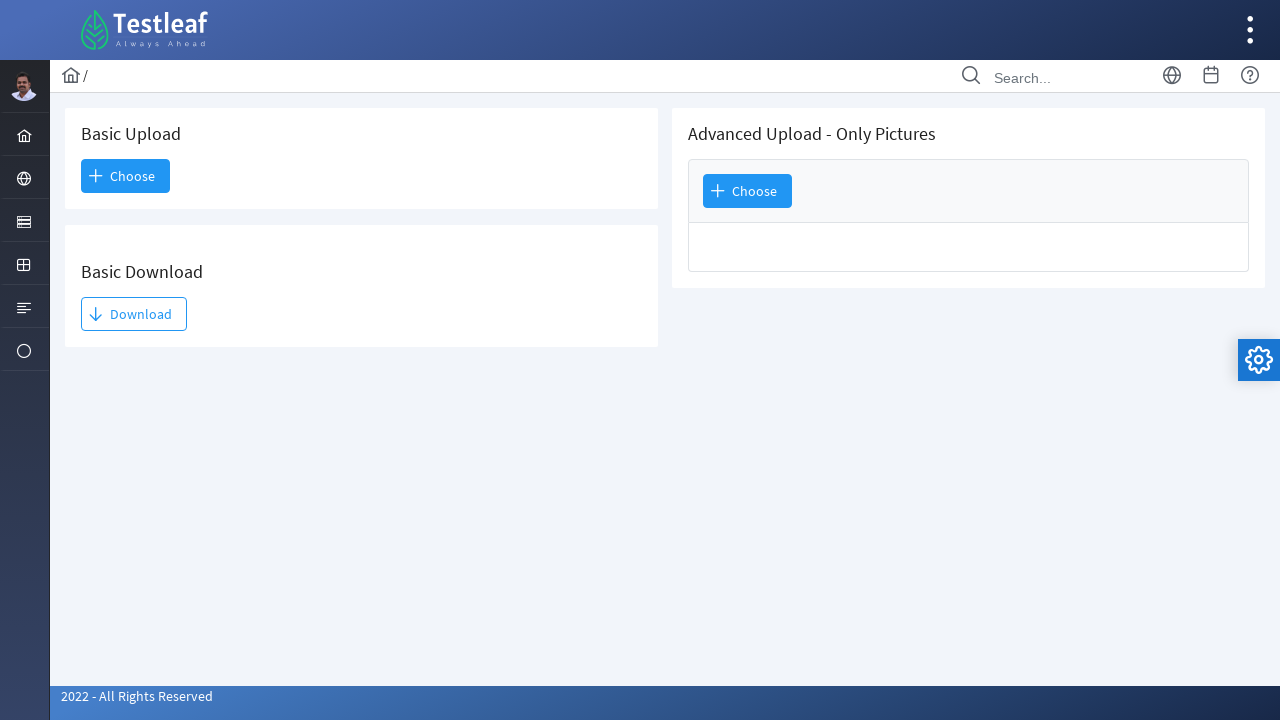

Set file input with temporary test file path
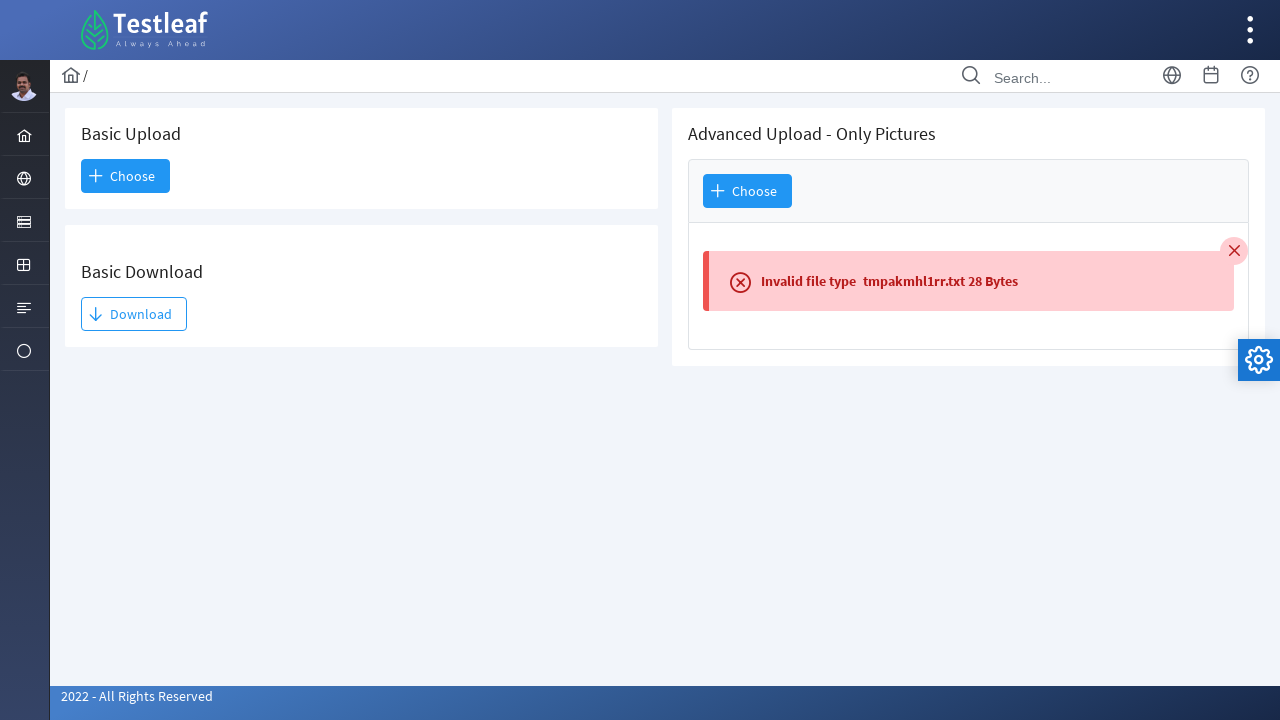

Waited for file upload to process
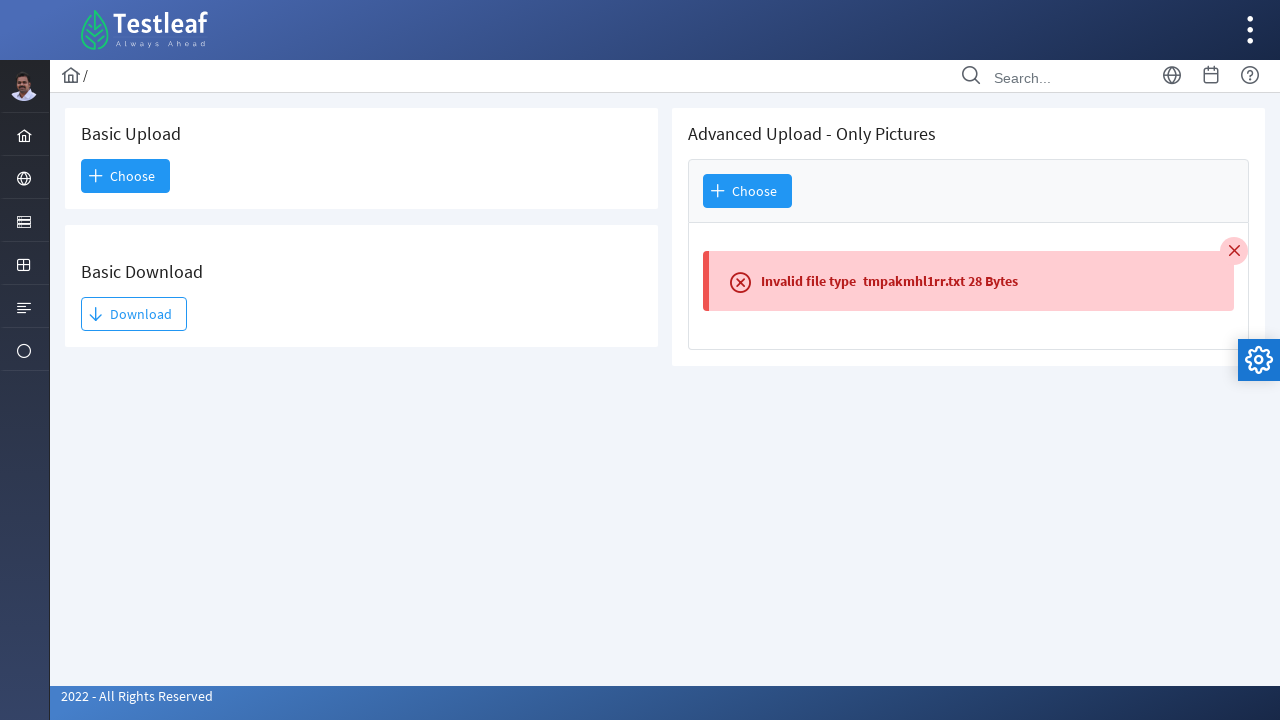

Cleaned up temporary test file
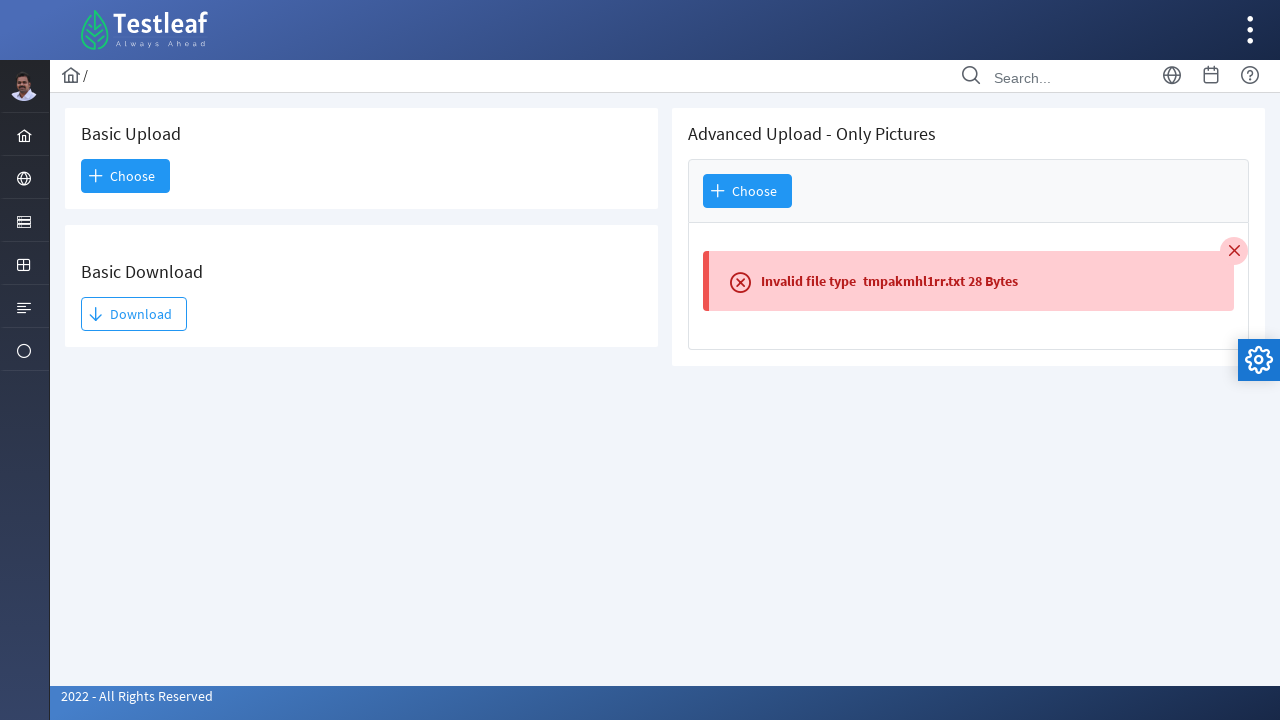

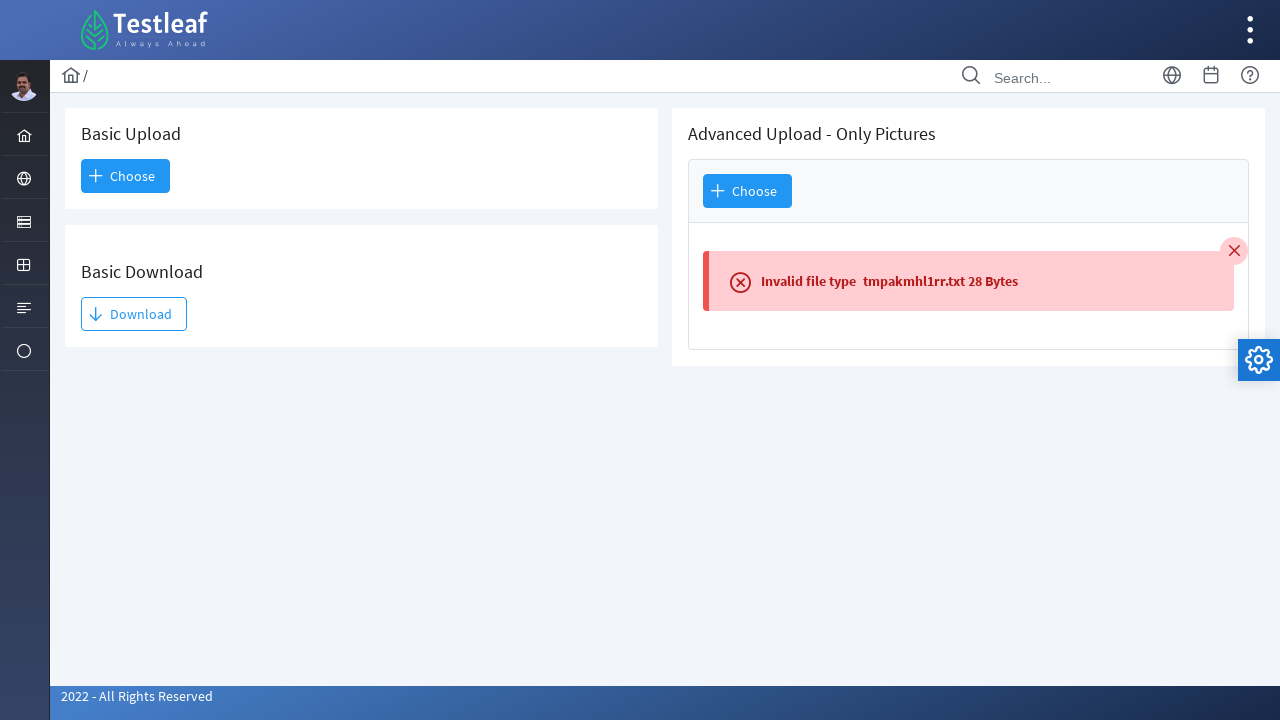